Tests that registration fails when username has trailing spaces.

Starting URL: https://anatoly-karpovich.github.io/demo-login-form/

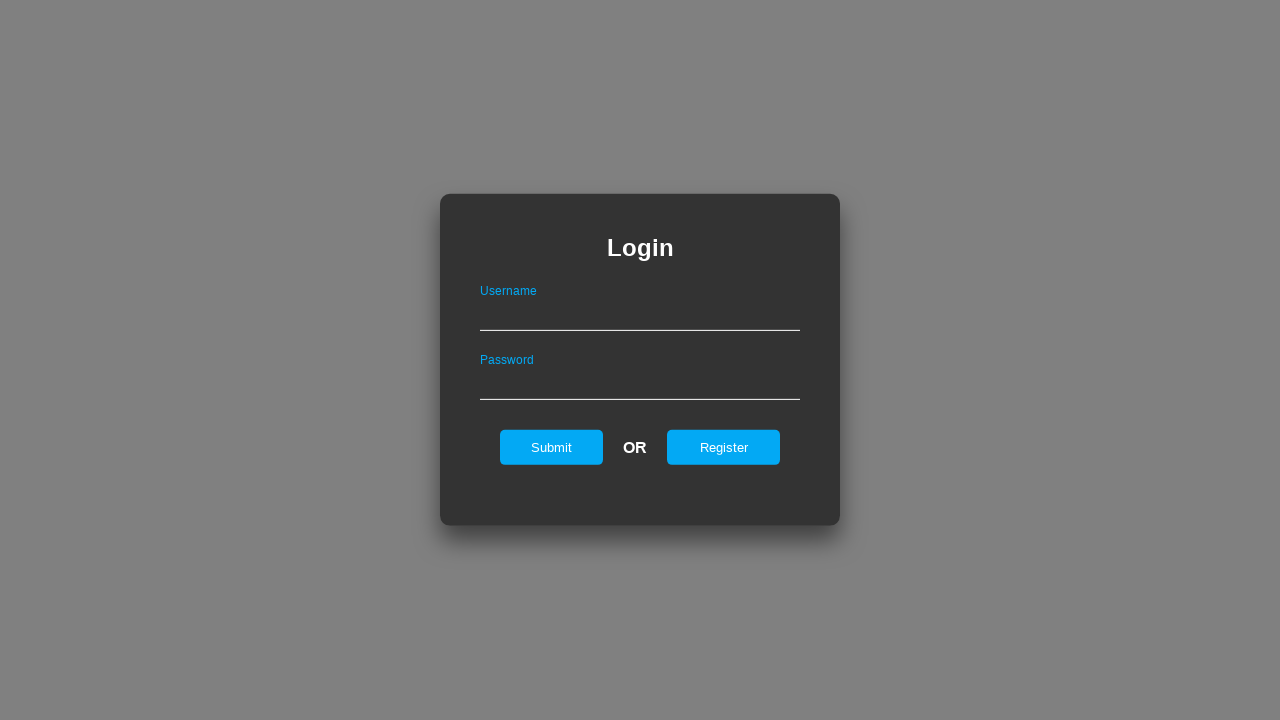

Clicked register link to navigate to registration form at (724, 447) on #registerOnLogin
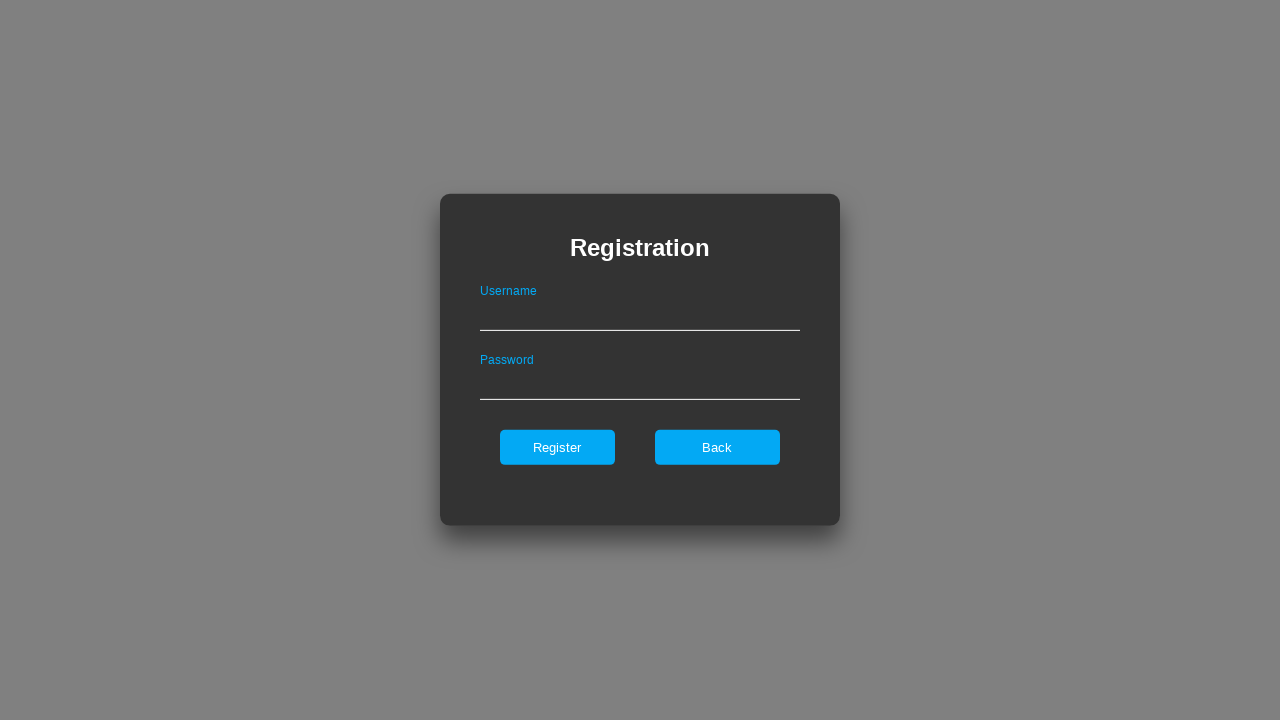

Filled username field with 'postfixspace ' (with trailing space) on #userNameOnRegister
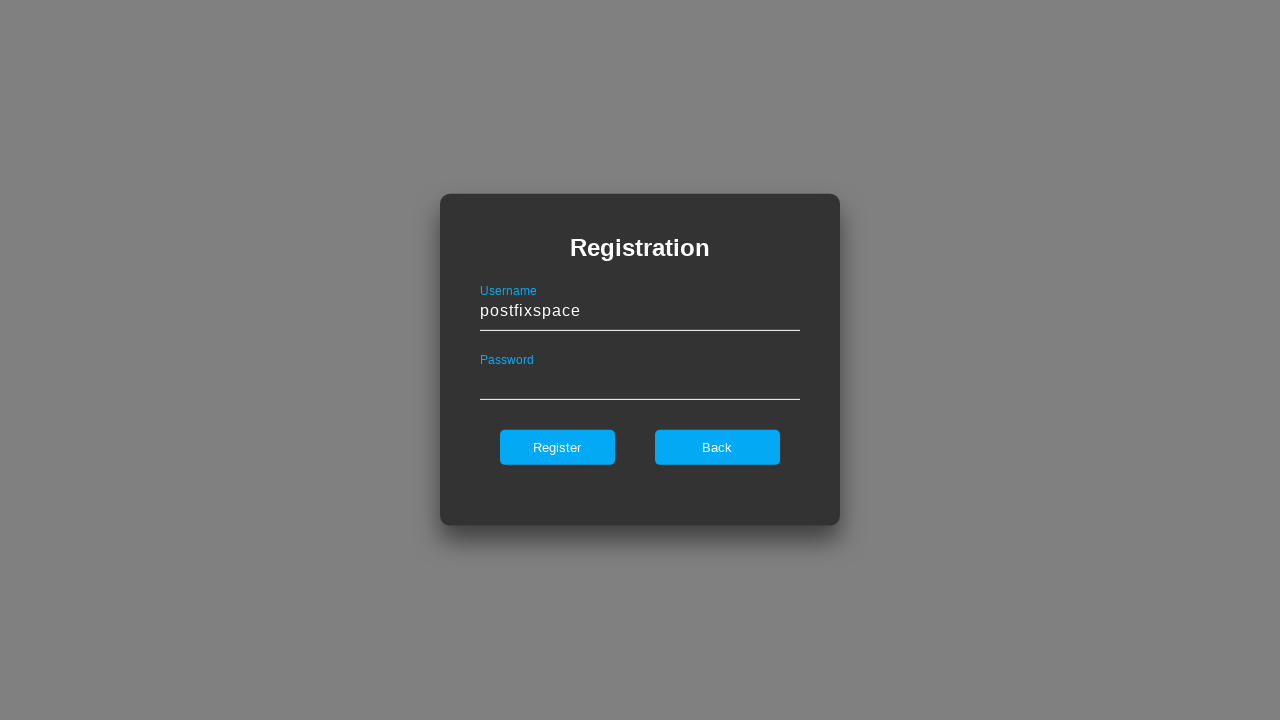

Filled password field with 'ValidPass1' on #passwordOnRegister
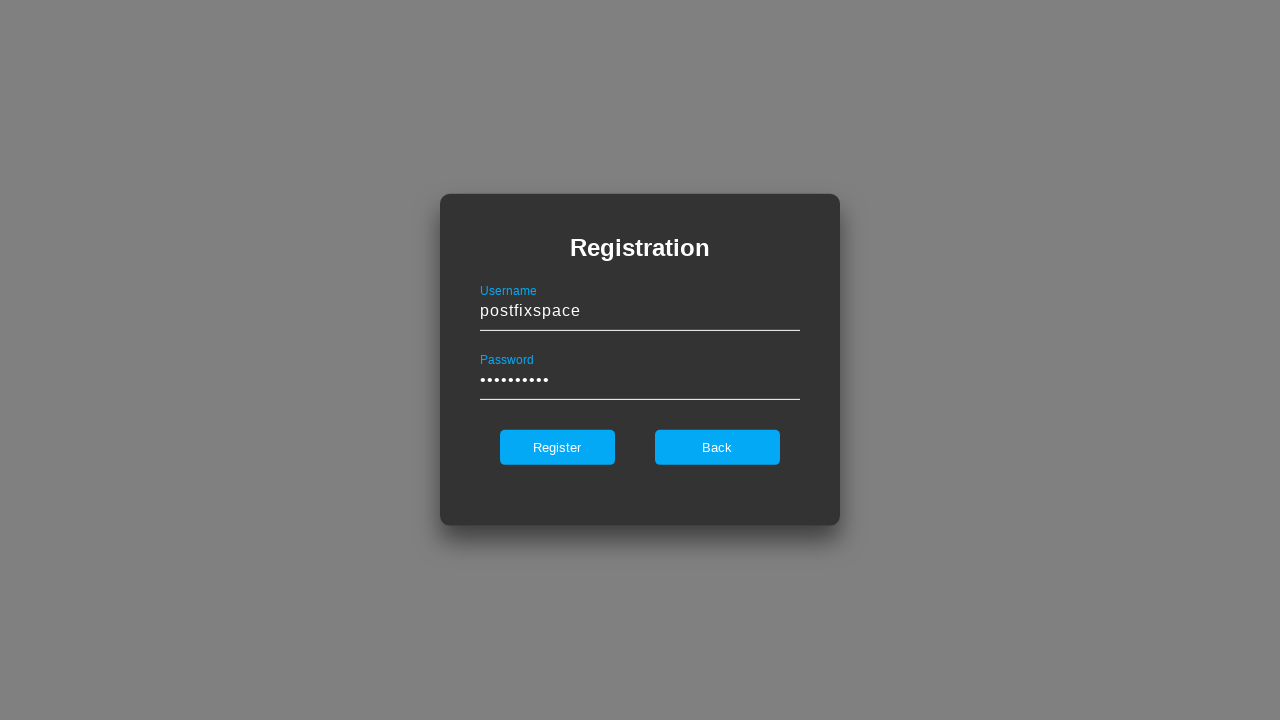

Clicked register button to attempt registration at (557, 447) on #register
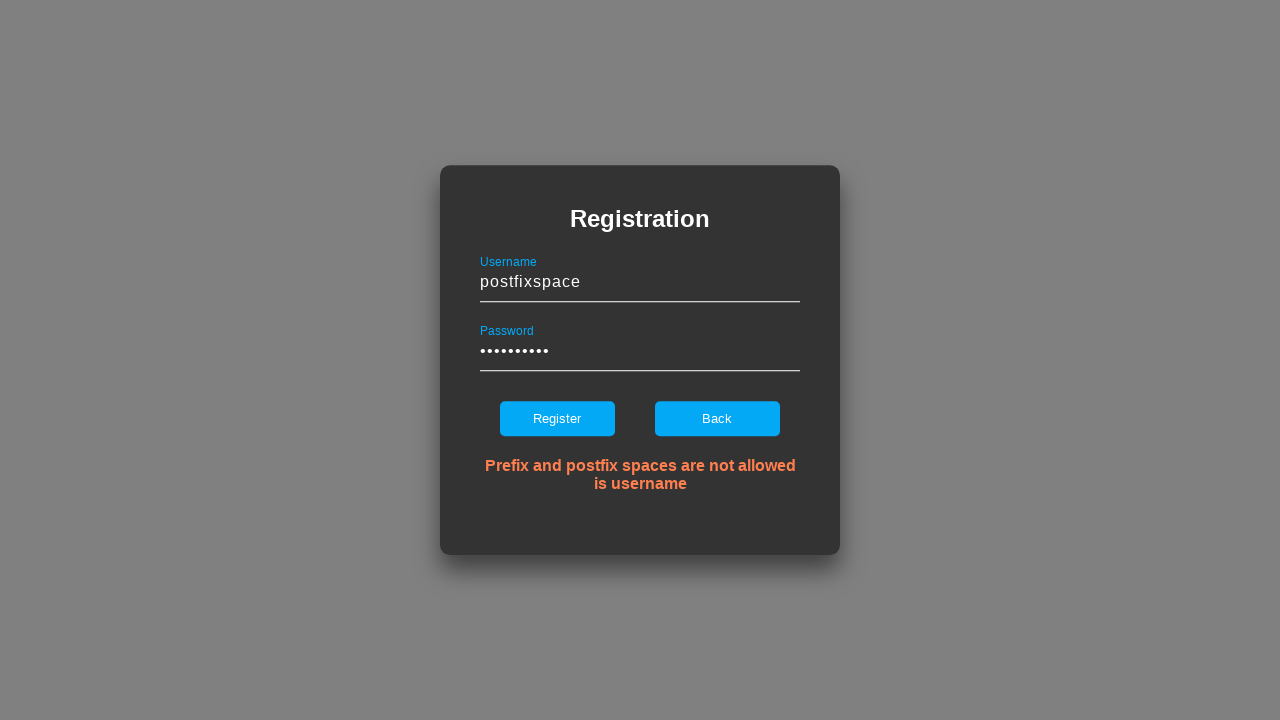

Error message appeared - registration failed due to trailing space in username
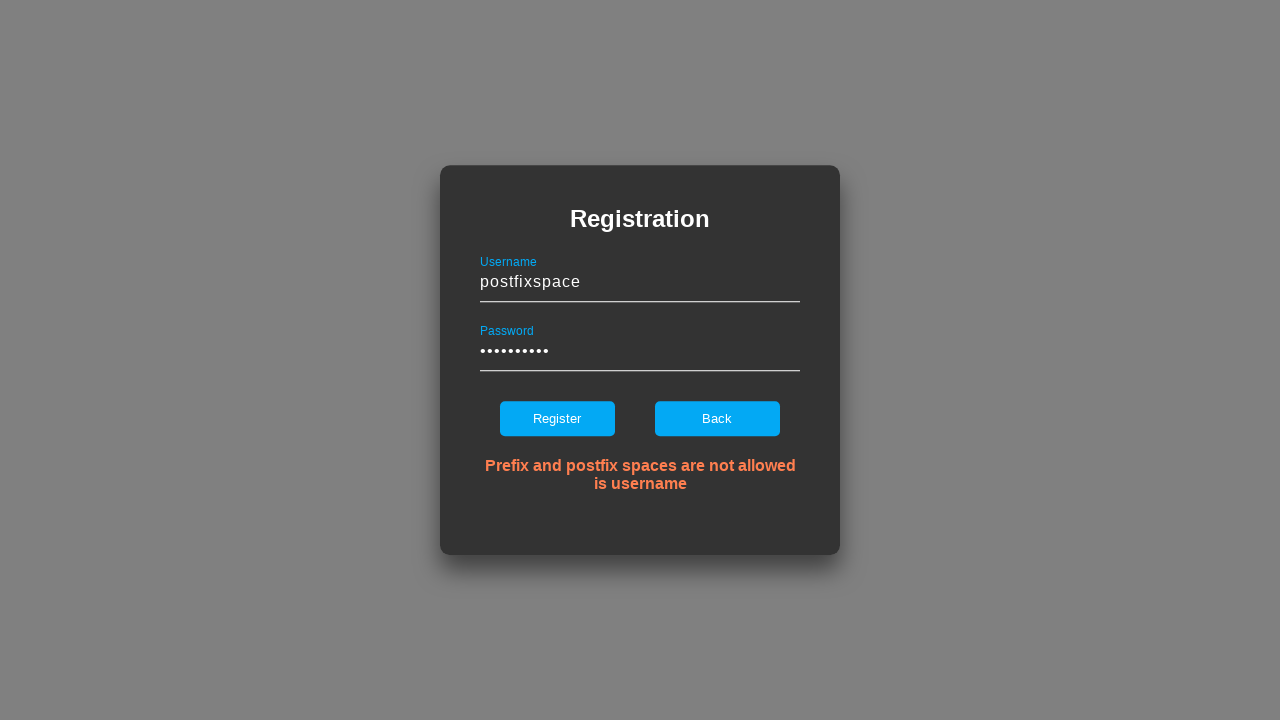

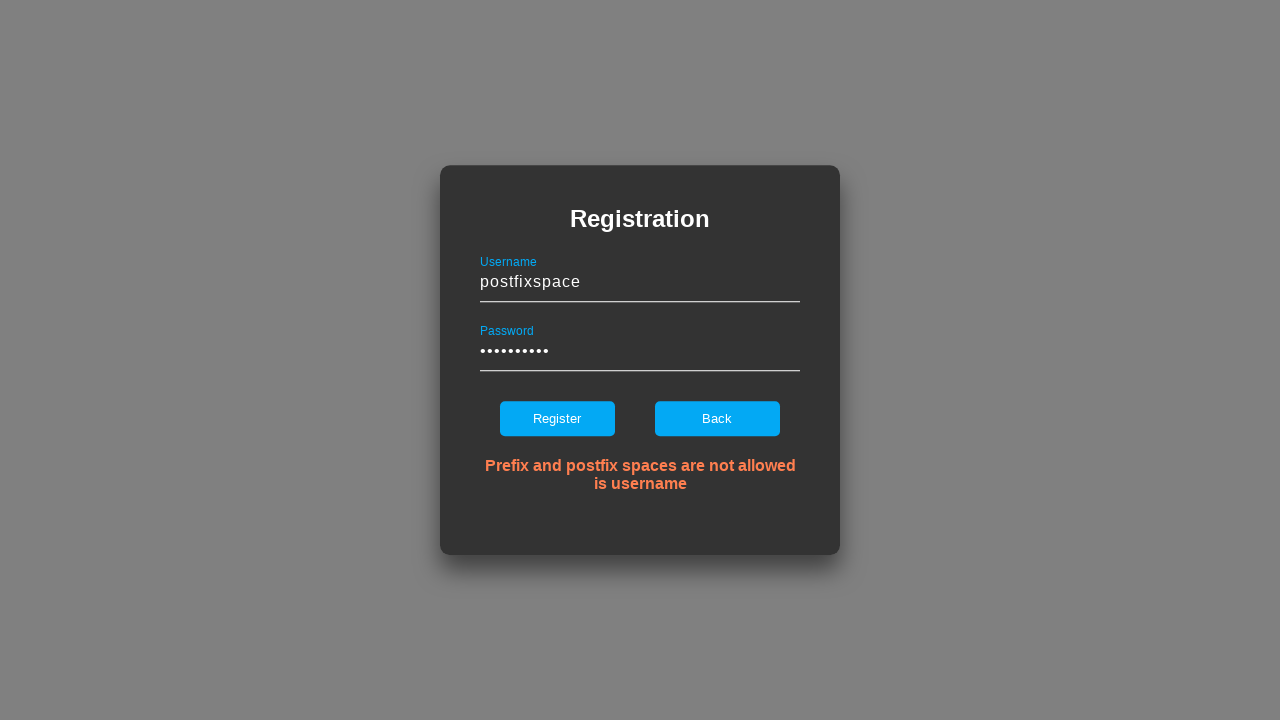